Tests clicking a link with specific text to navigate to a new page

Starting URL: https://inventwithpython.com

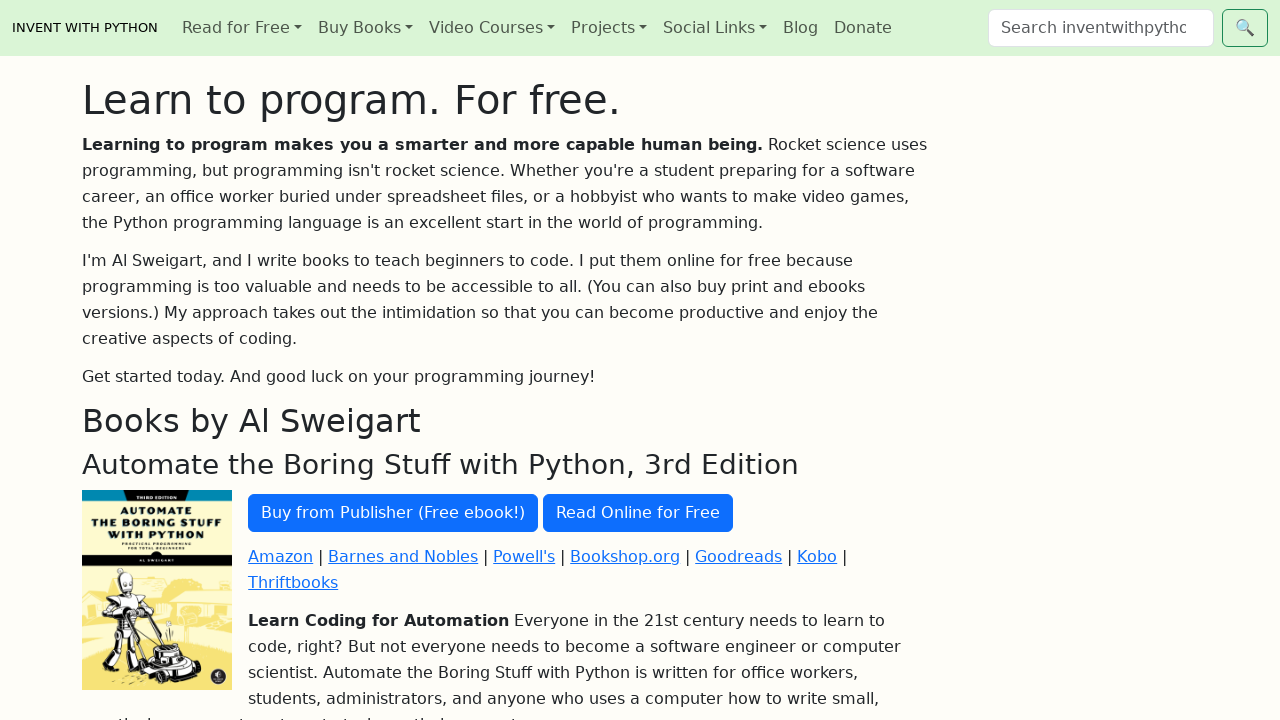

Clicked 'Read Online for Free' link to navigate to new page at (638, 513) on text=Read Online for Free
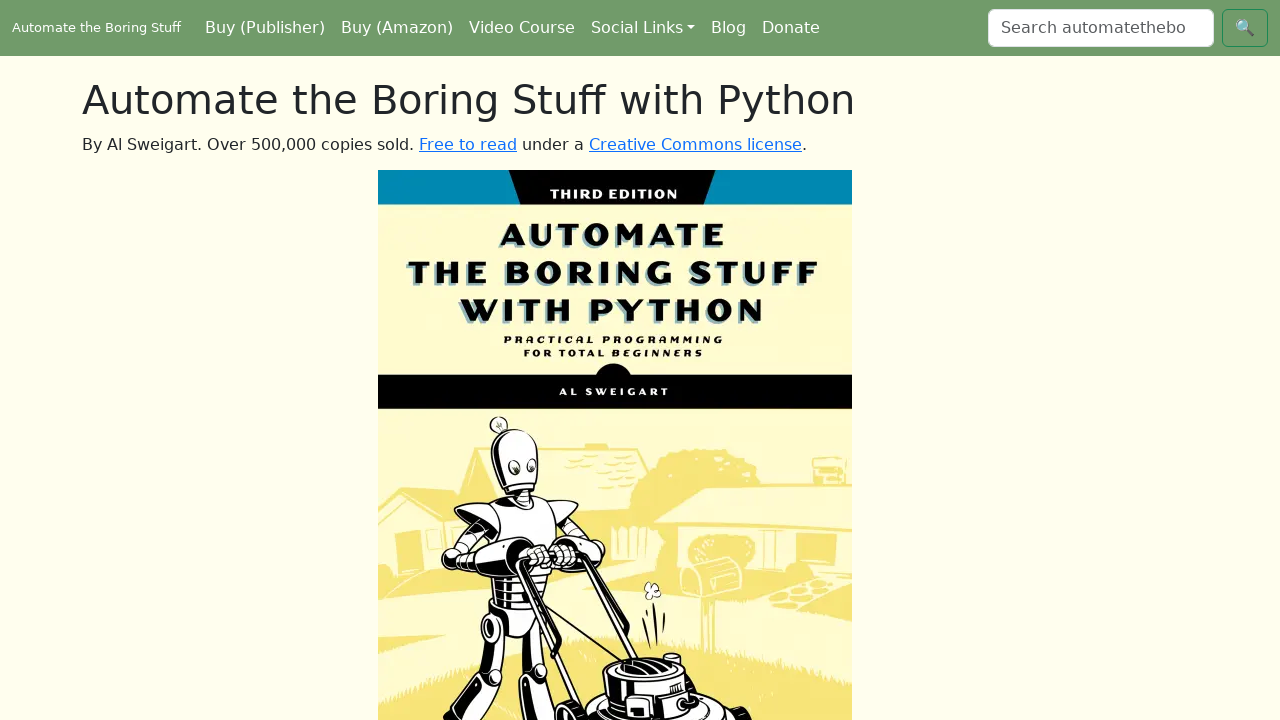

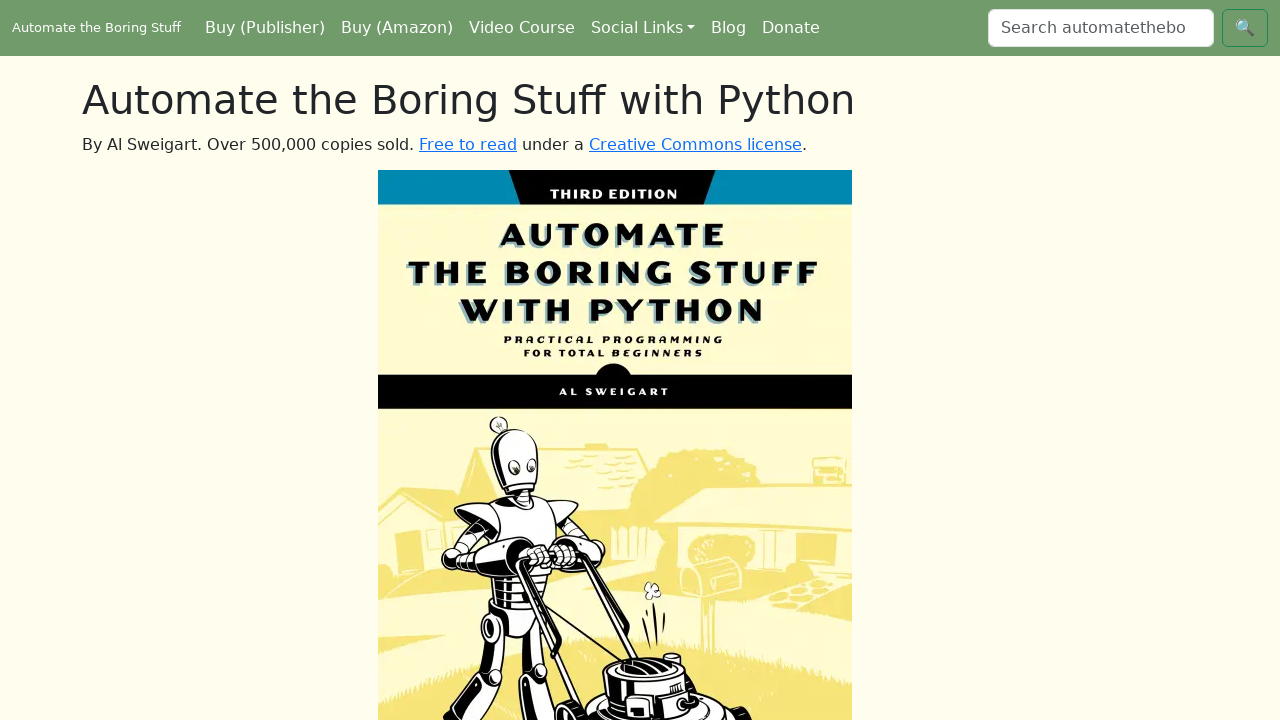